Navigates to example.com, interacts with a page element, and clicks a button. This is a demonstration of basic page navigation and interaction.

Starting URL: https://example.com

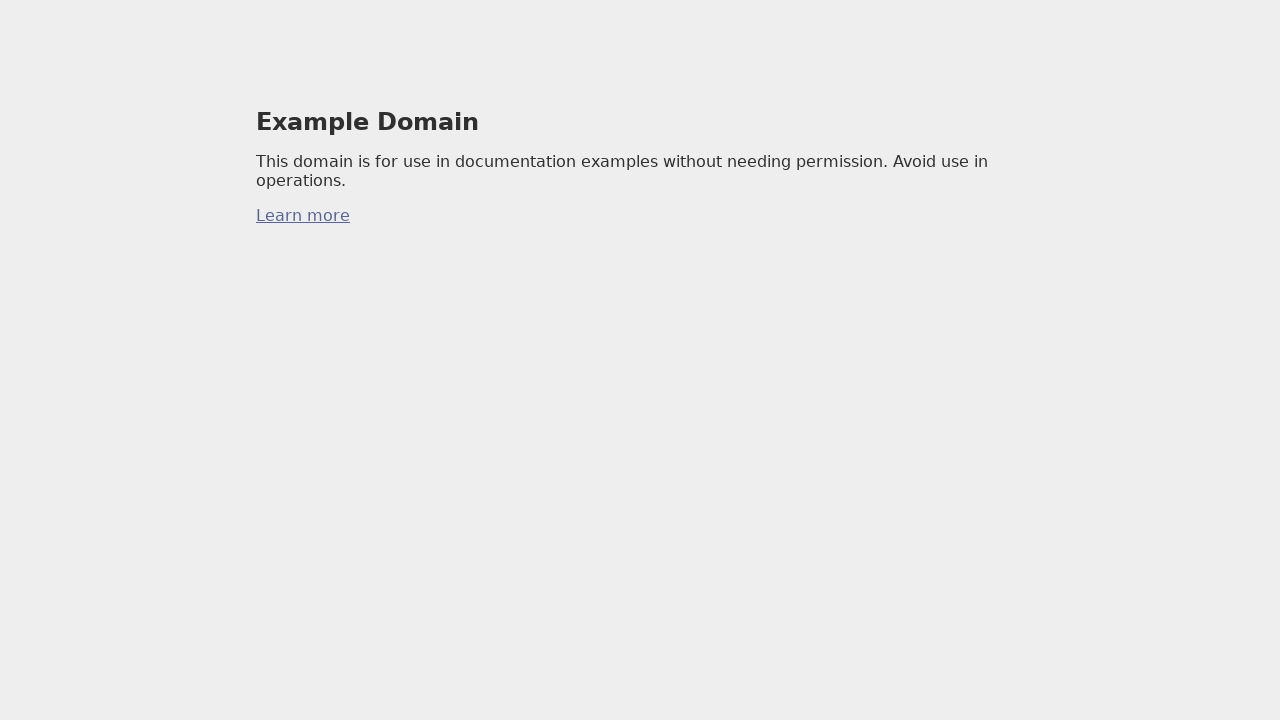

Waited for h1 element to load on example.com
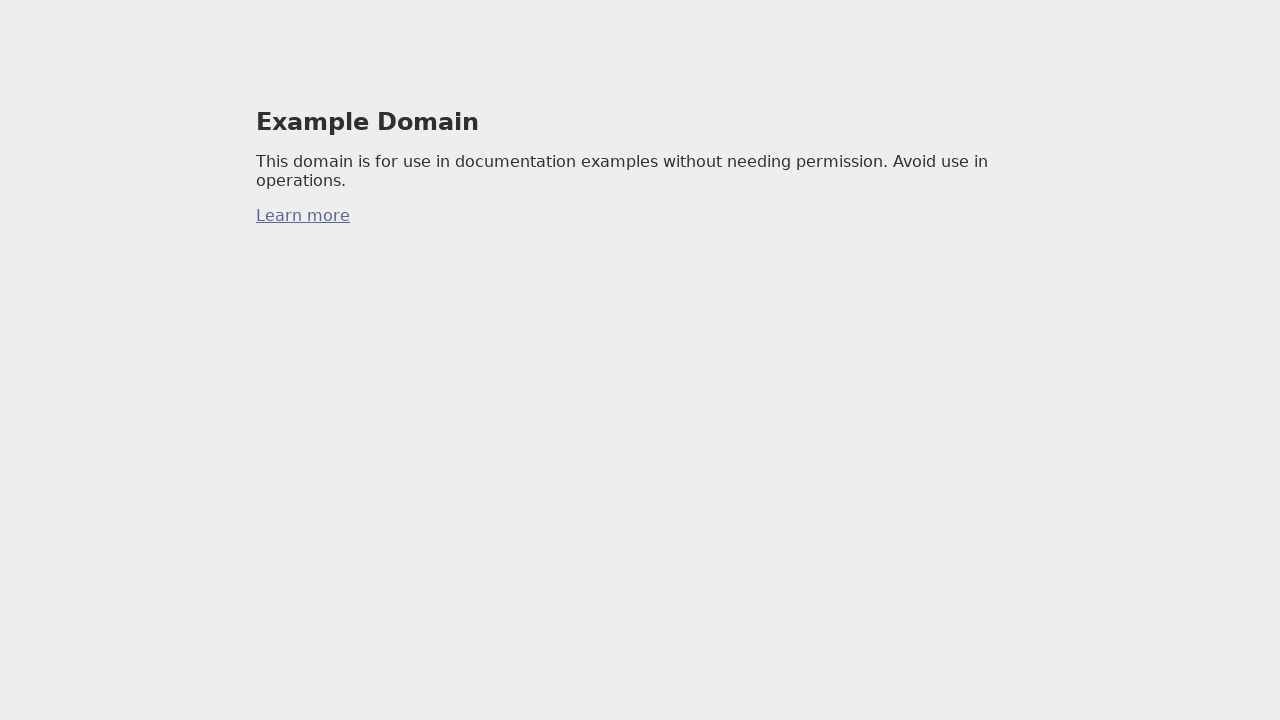

Navigated to https://example.com
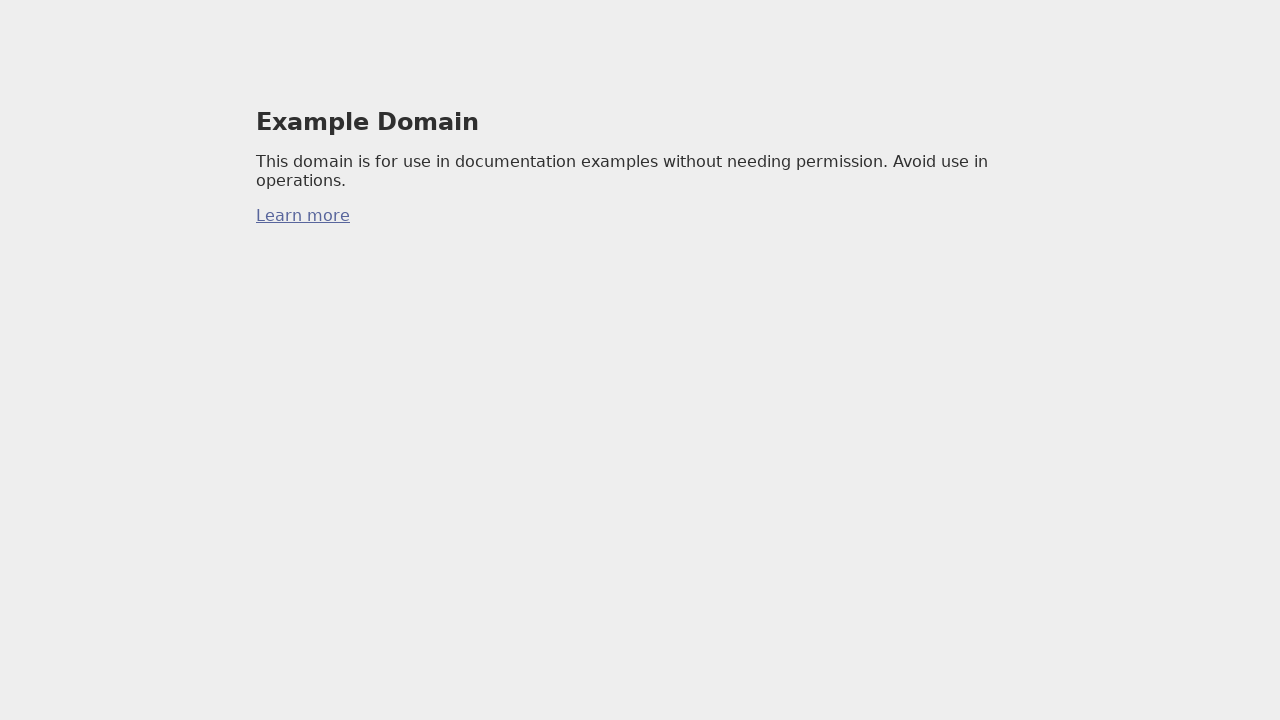

Clicked on a link element at (303, 216) on a
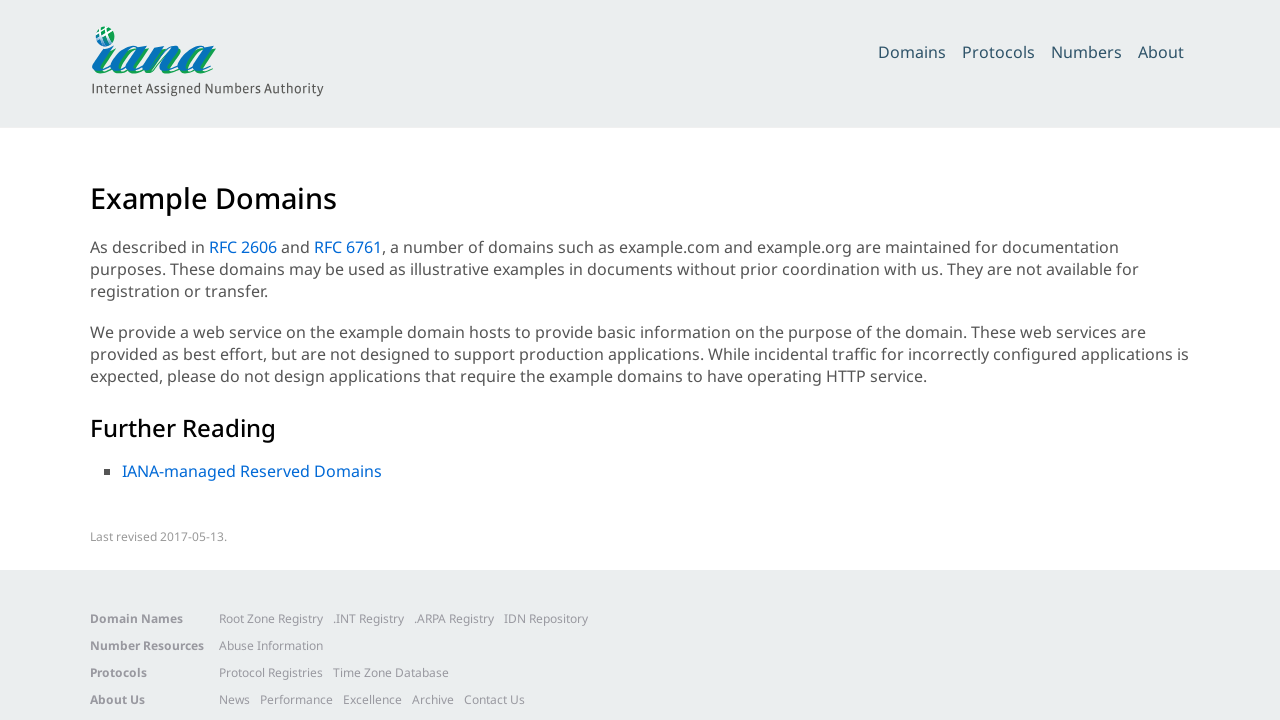

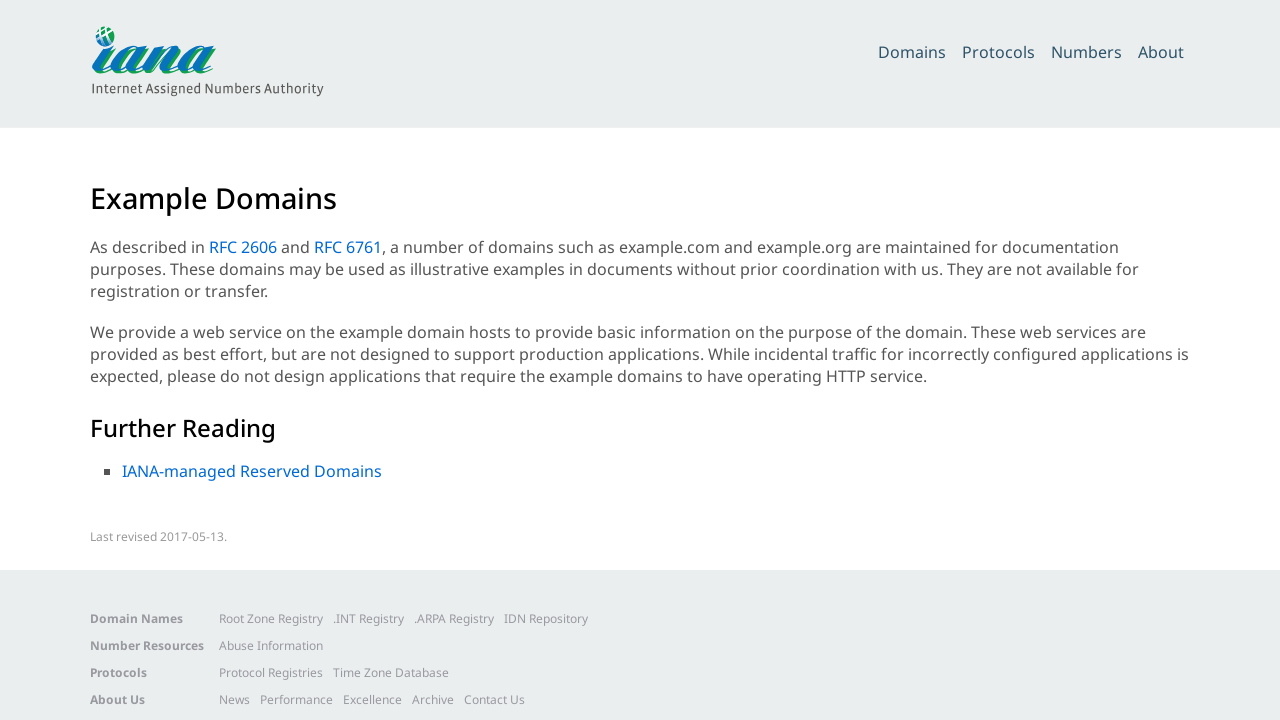